Navigates to the DemoQA links page and verifies that anchor elements are present on the page

Starting URL: https://demoqa.com/links

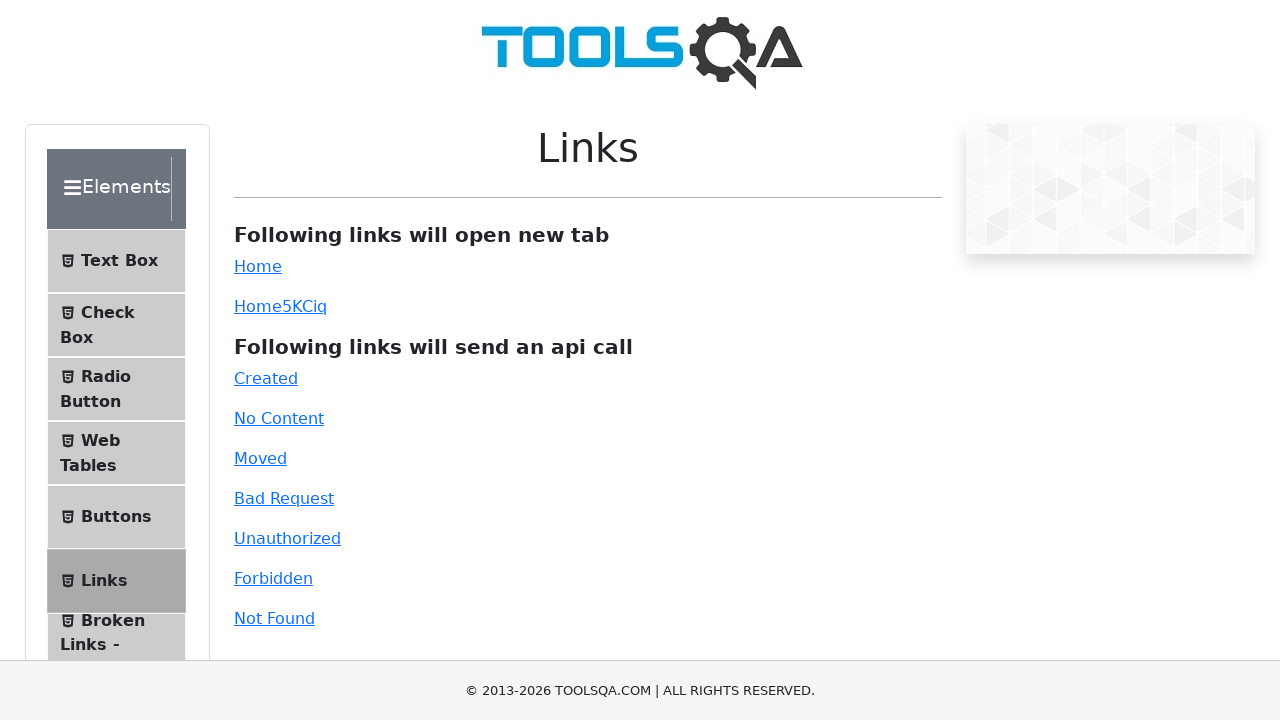

Navigated to DemoQA links page
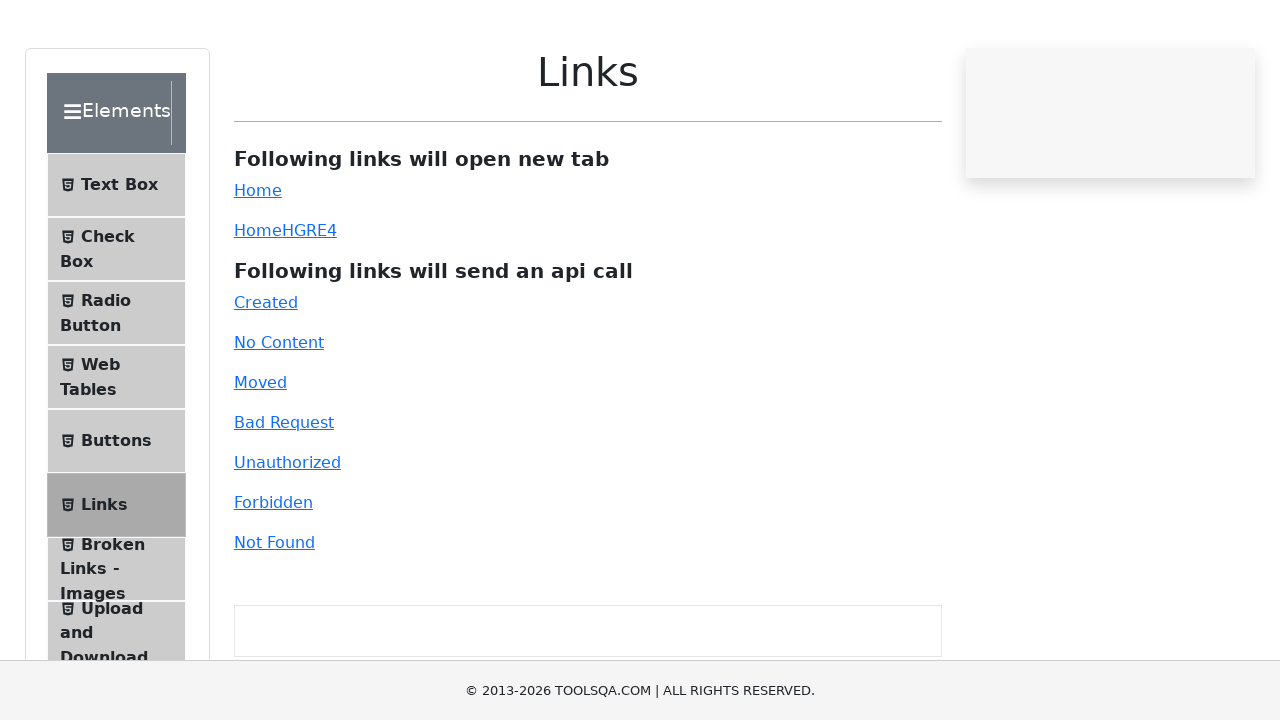

Waited for anchor elements to be present on the page
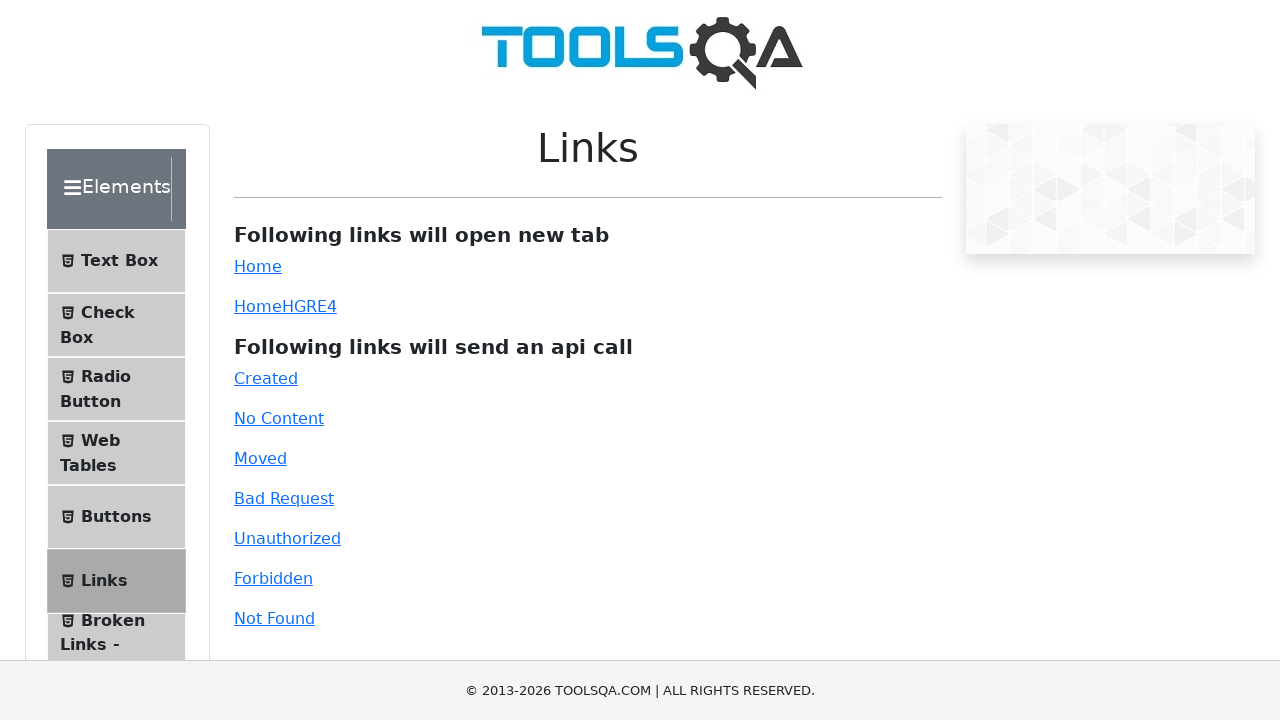

Located all anchor elements on the page
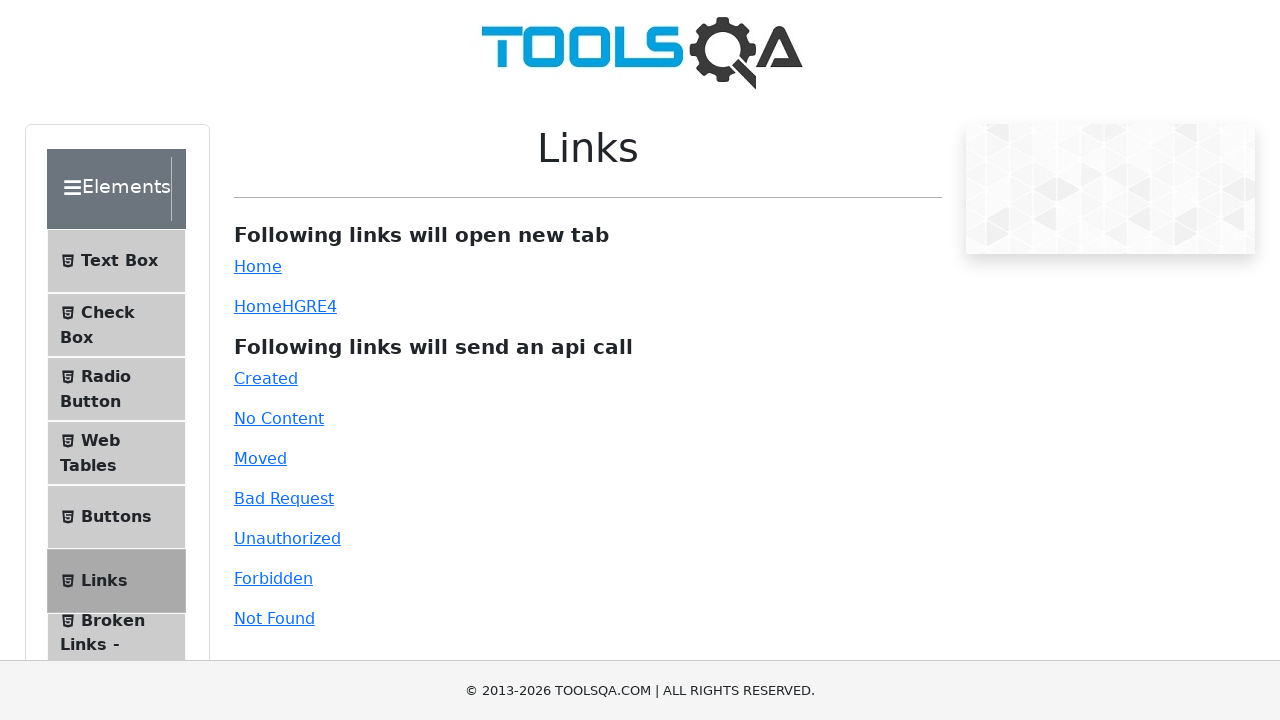

Verified that anchor elements are present on the page
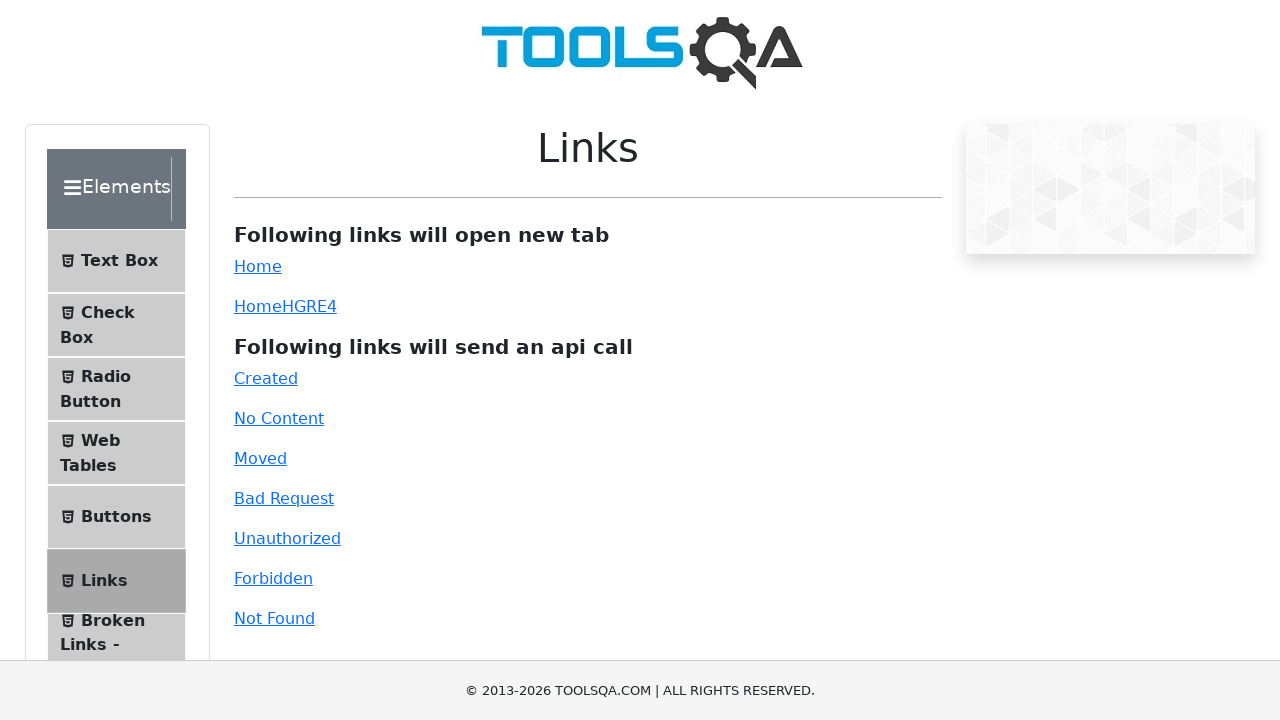

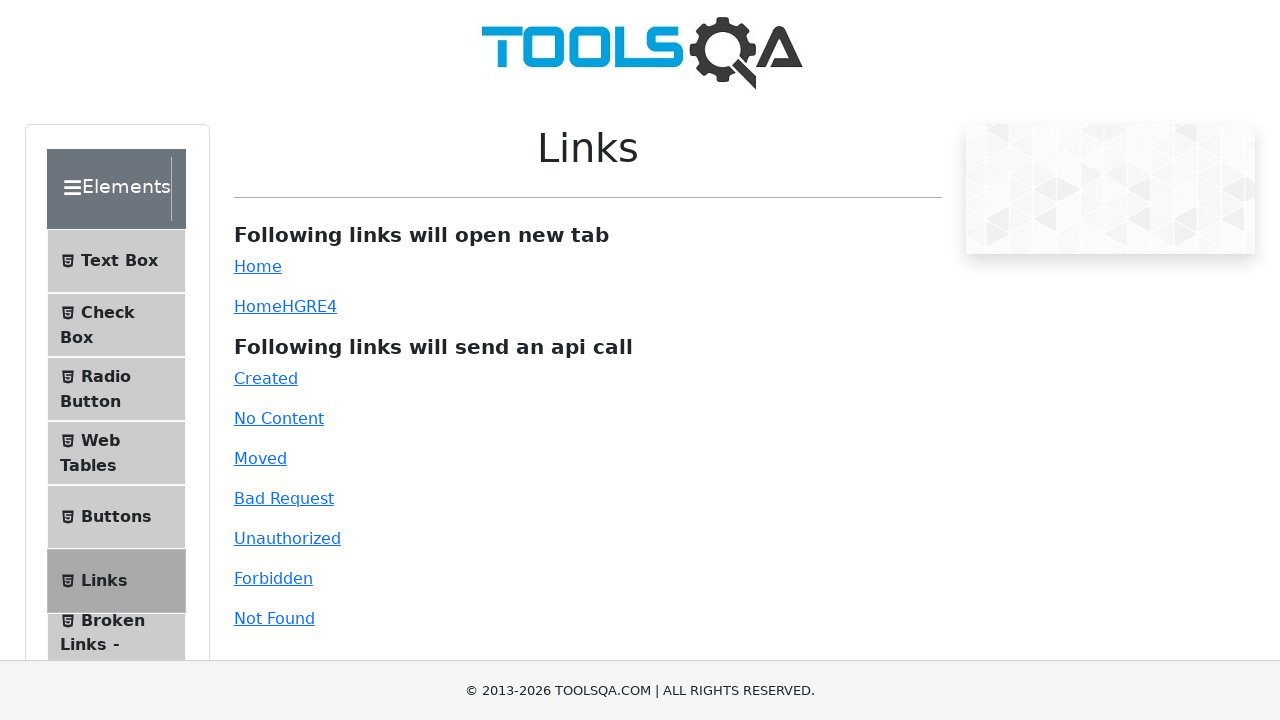